Tests a registration form by filling in required fields (first name, last name, email) and submitting the form, then verifies successful registration message is displayed.

Starting URL: http://suninjuly.github.io/registration1.html

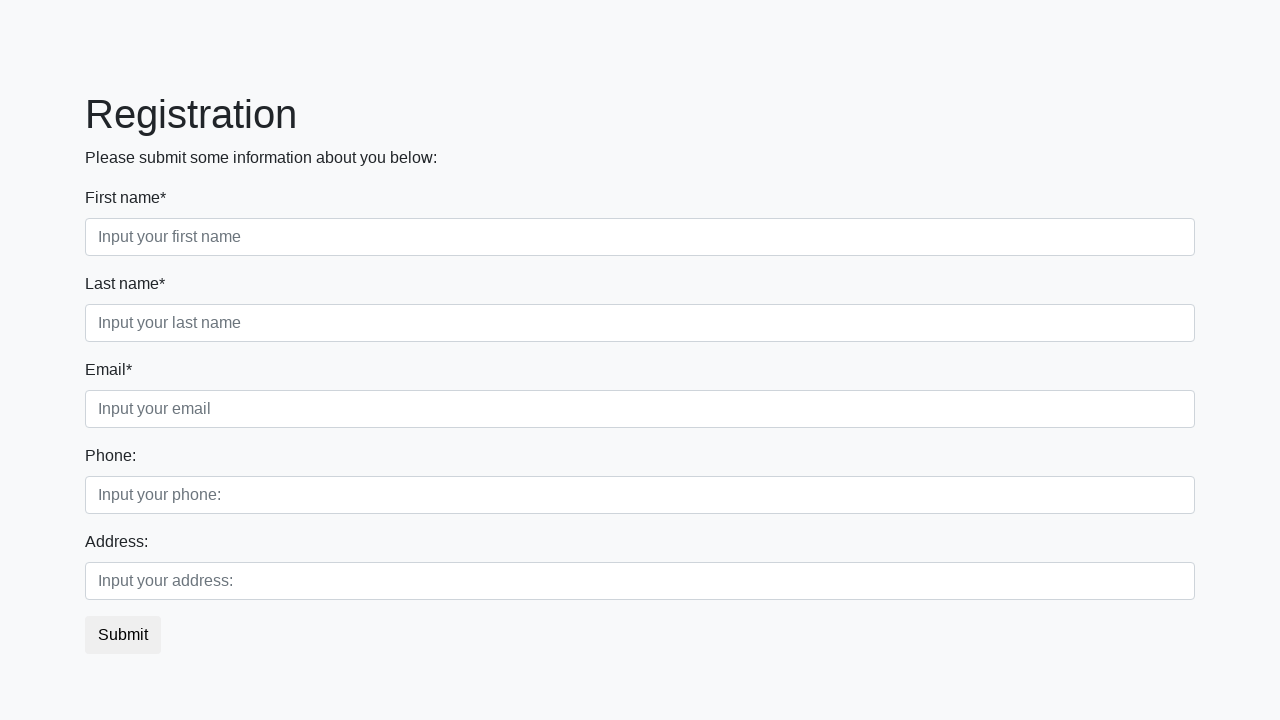

Filled first name field with 'Ivan' on //div[@class="first_block"]/div[1]/input
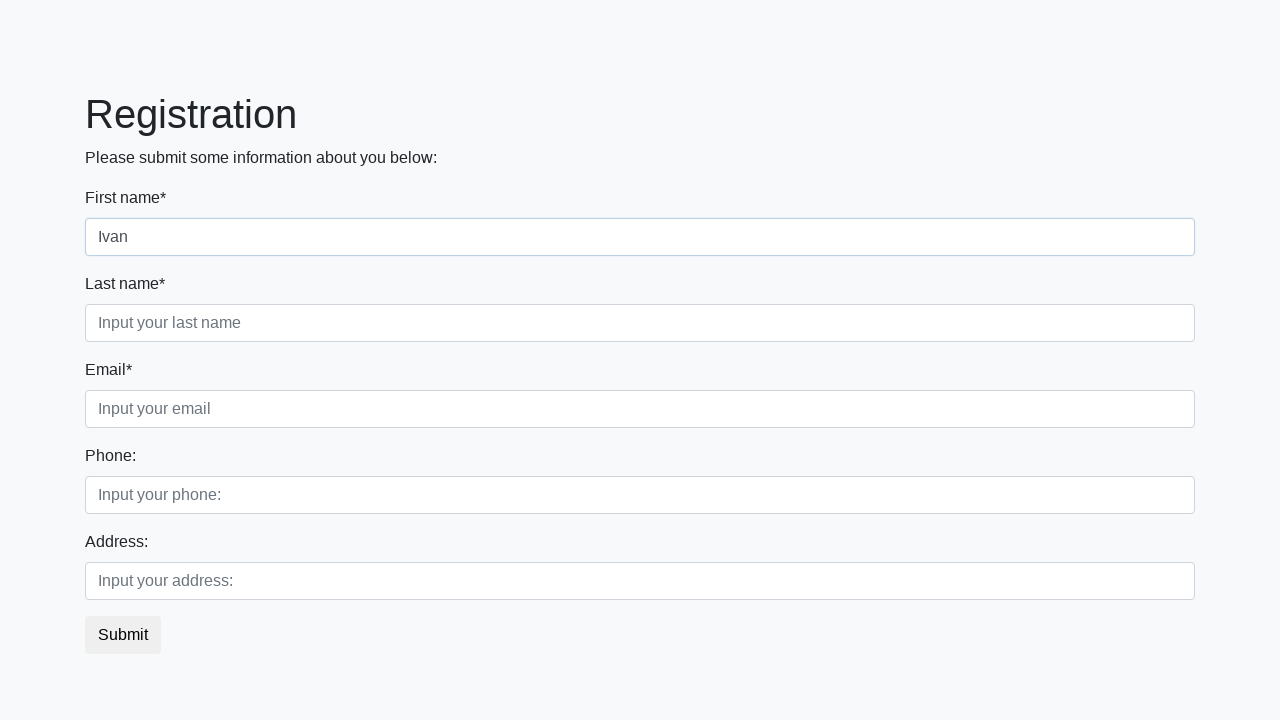

Filled last name field with 'Petrov' on //div[@class="first_block"]/div[2]/input
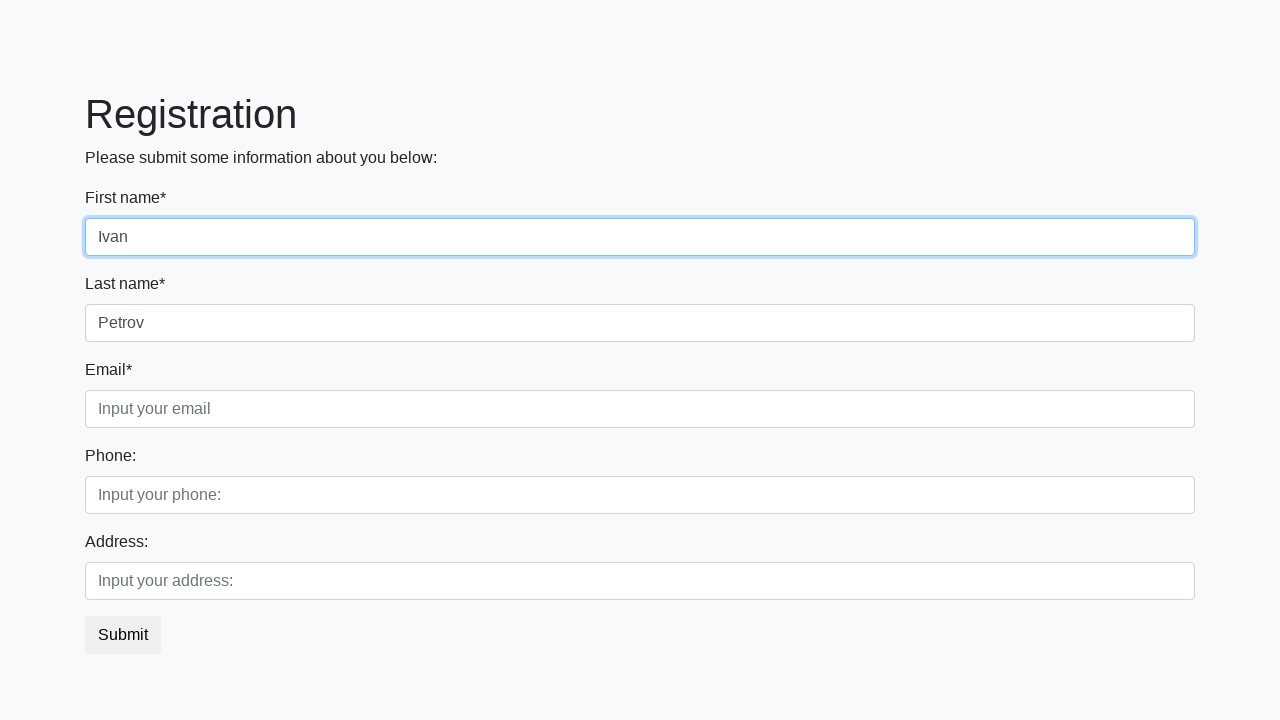

Filled email field with 'testuser@example.com' on //div[@class="first_block"]/div[3]/input
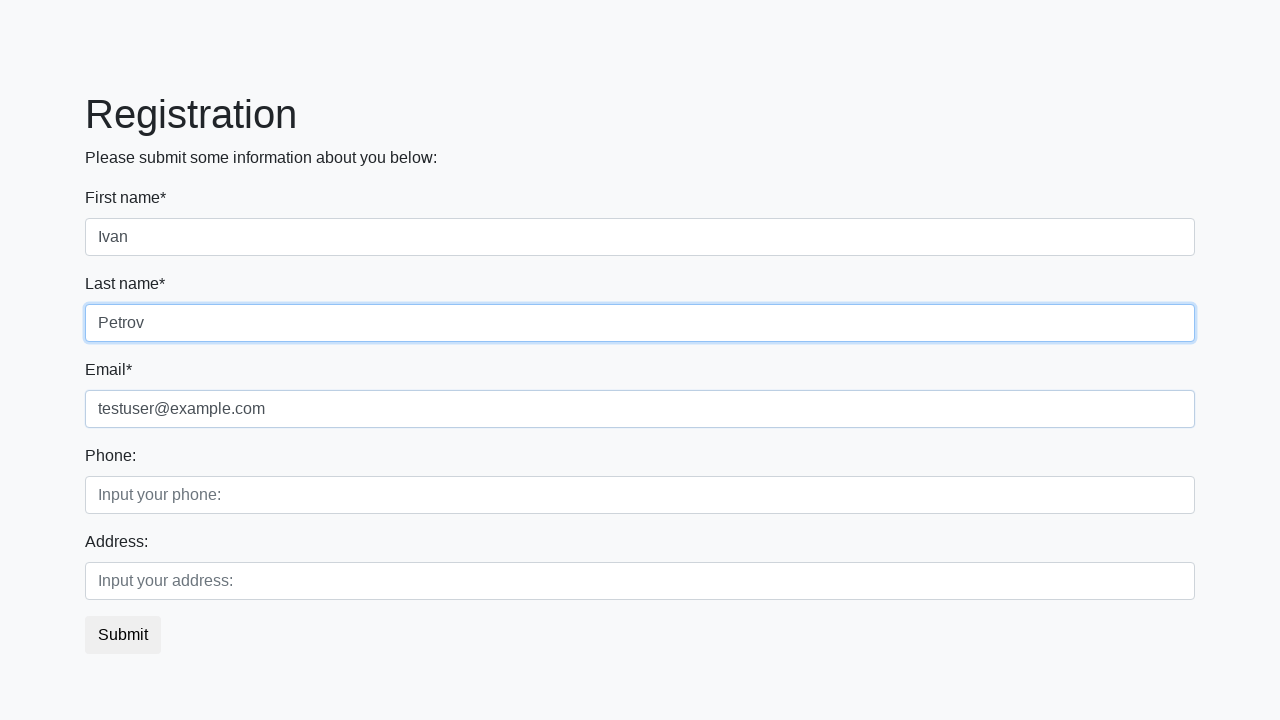

Clicked submit button to register at (123, 635) on button.btn
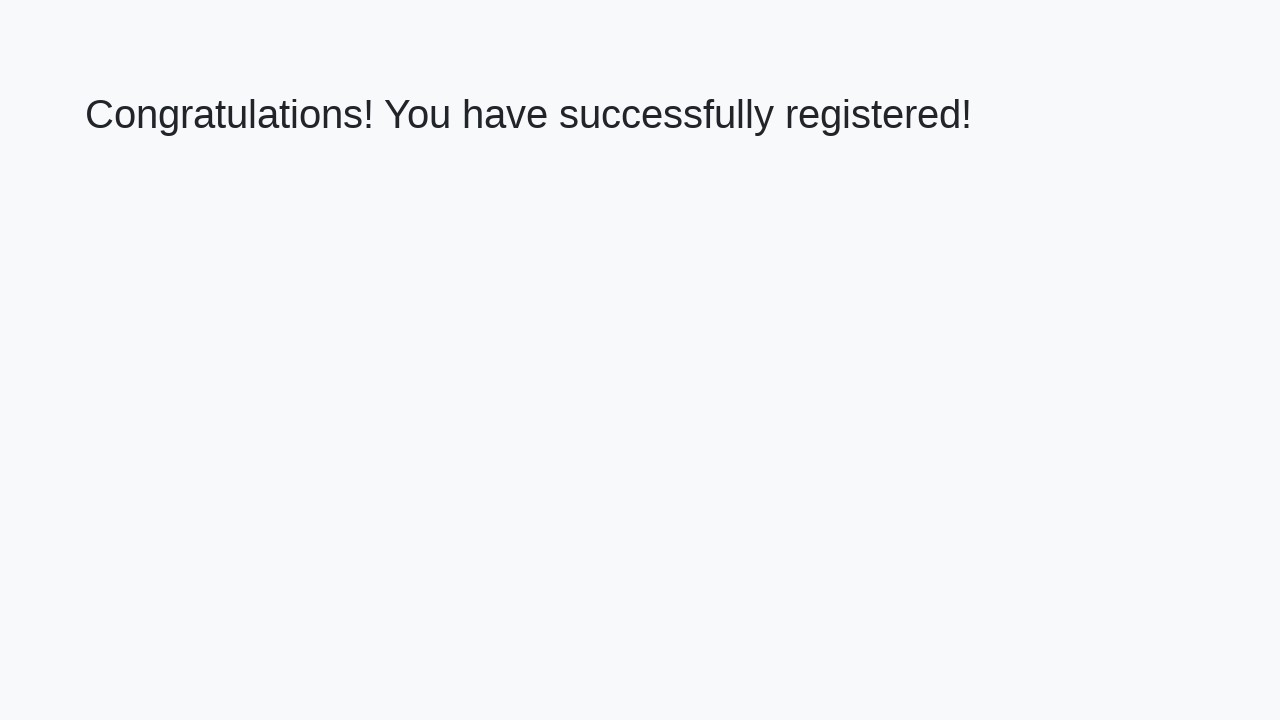

Success message heading loaded
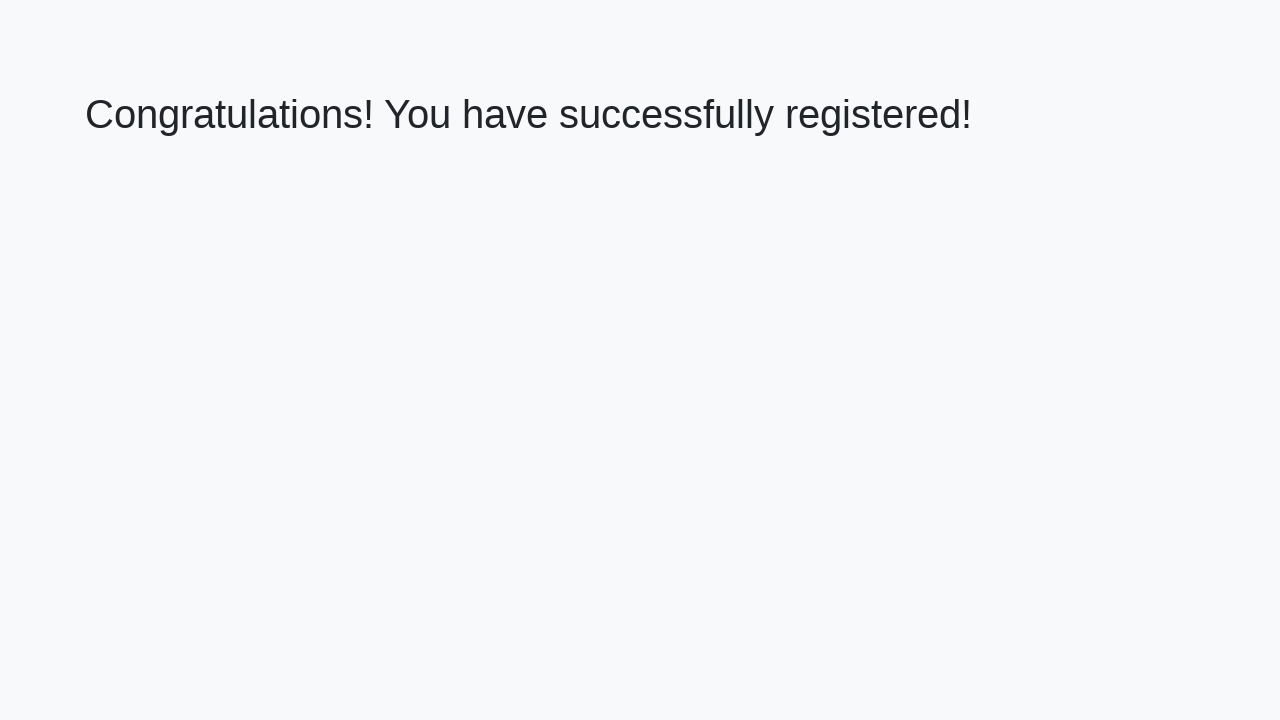

Retrieved success message text
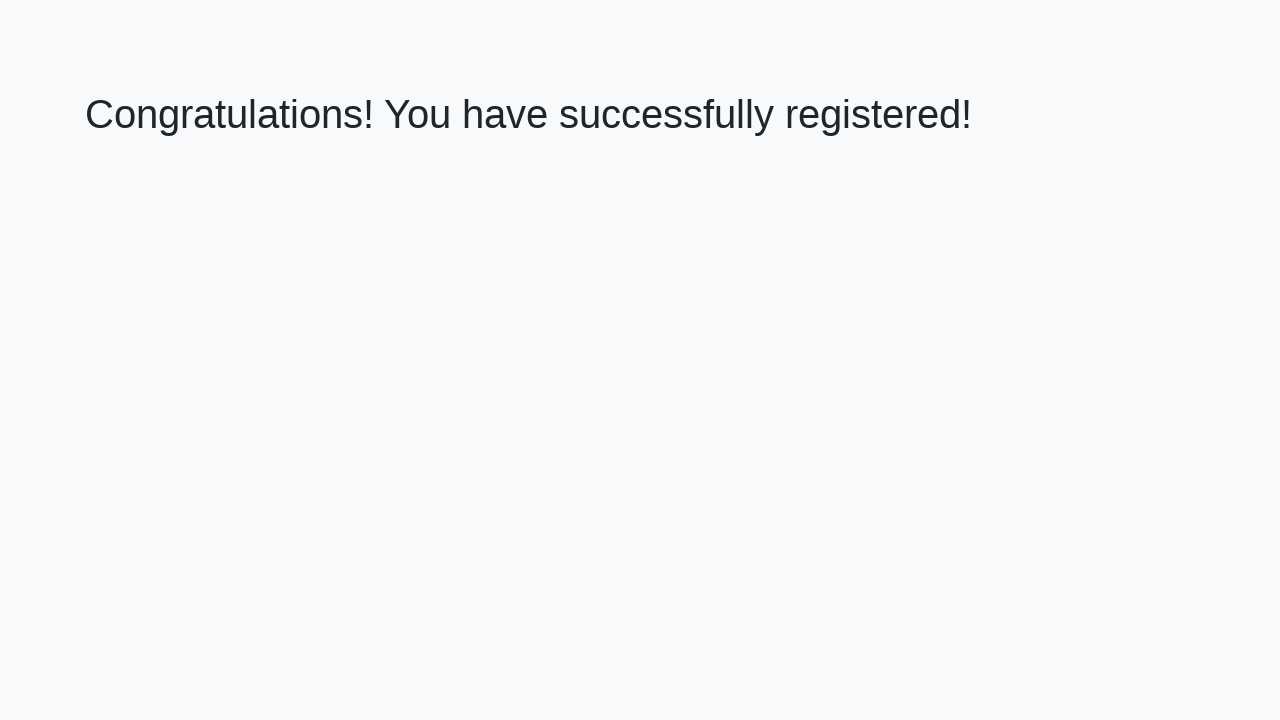

Verified success message: 'Congratulations! You have successfully registered!'
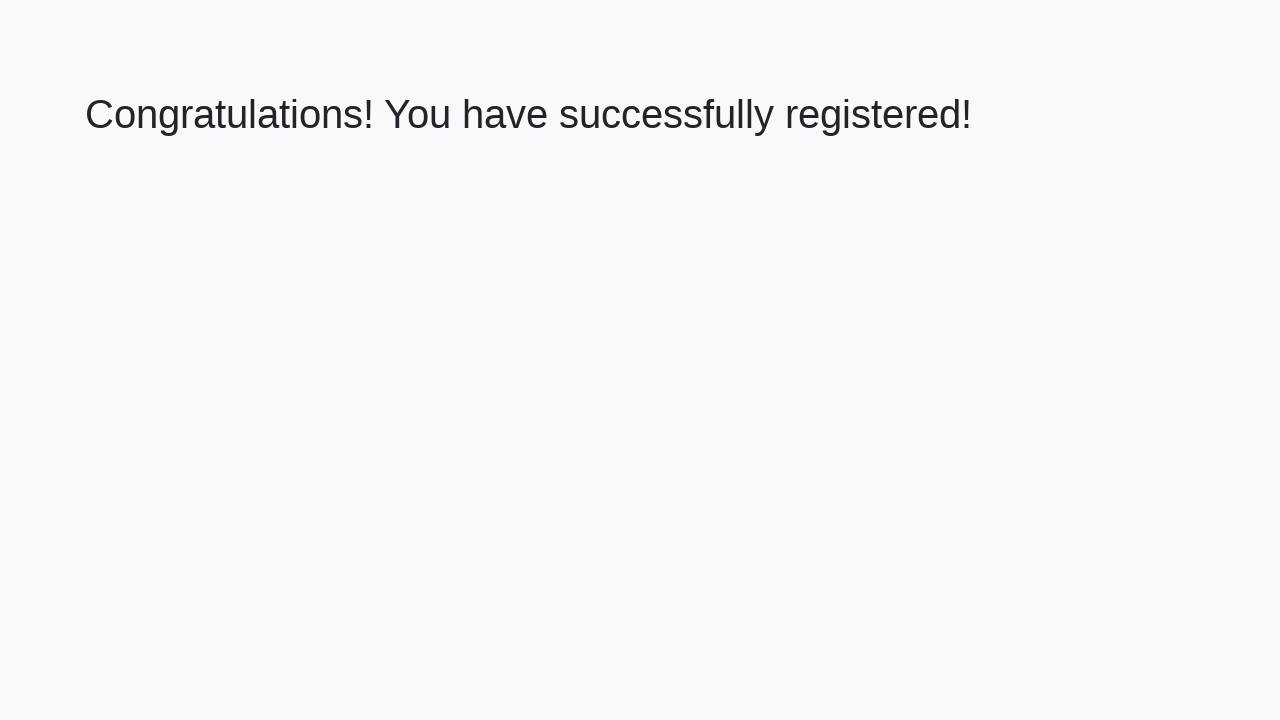

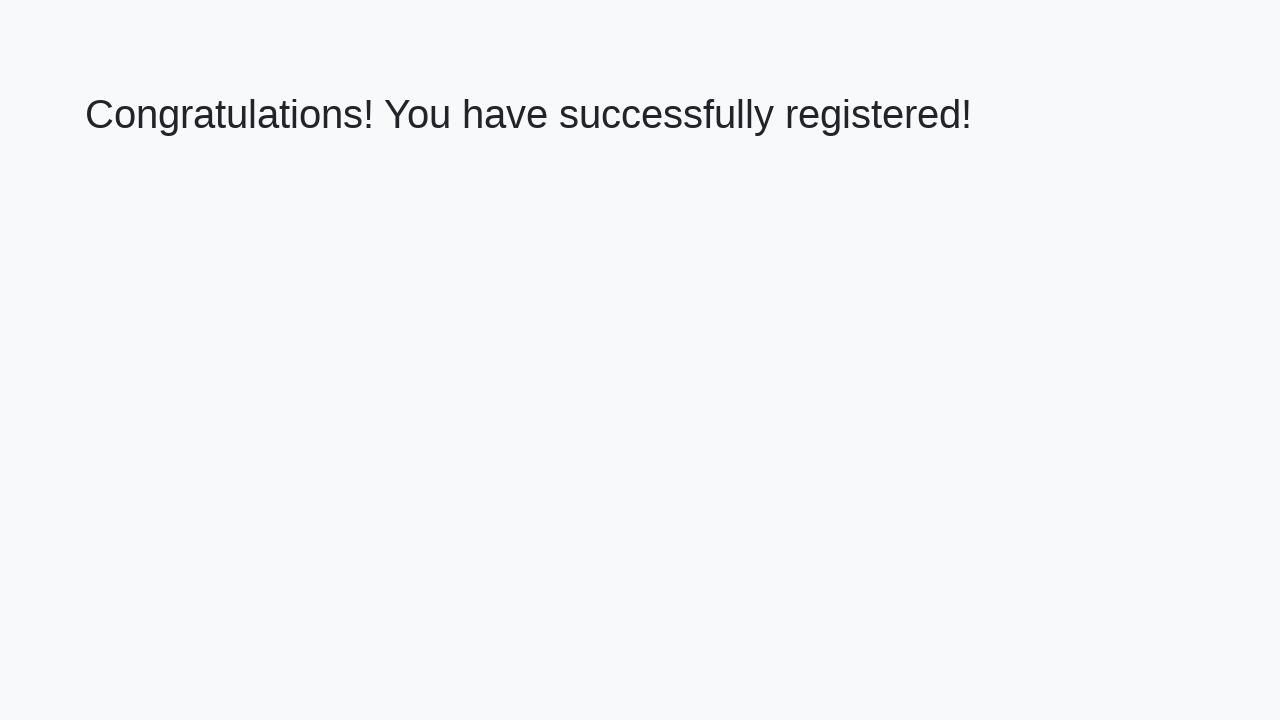